Tests that a todo item is removed when edited with an empty string

Starting URL: https://demo.playwright.dev/todomvc

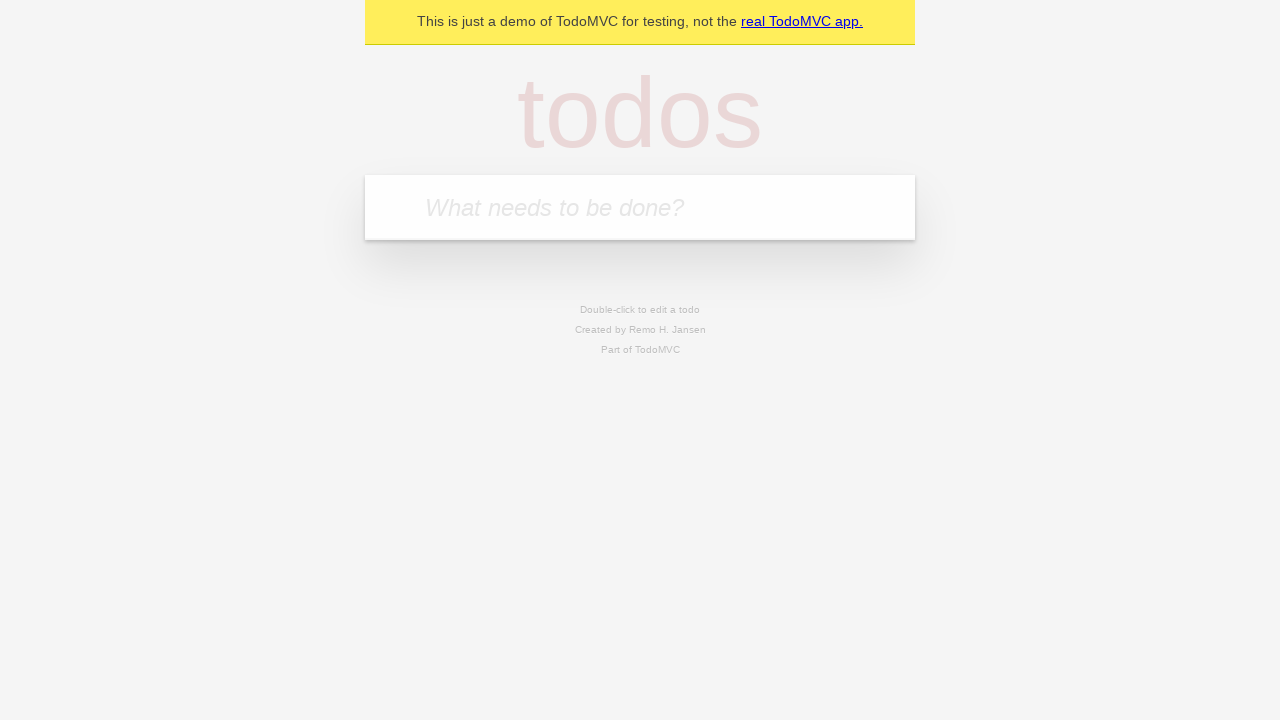

Filled todo input with 'buy some cheese' on internal:attr=[placeholder="What needs to be done?"i]
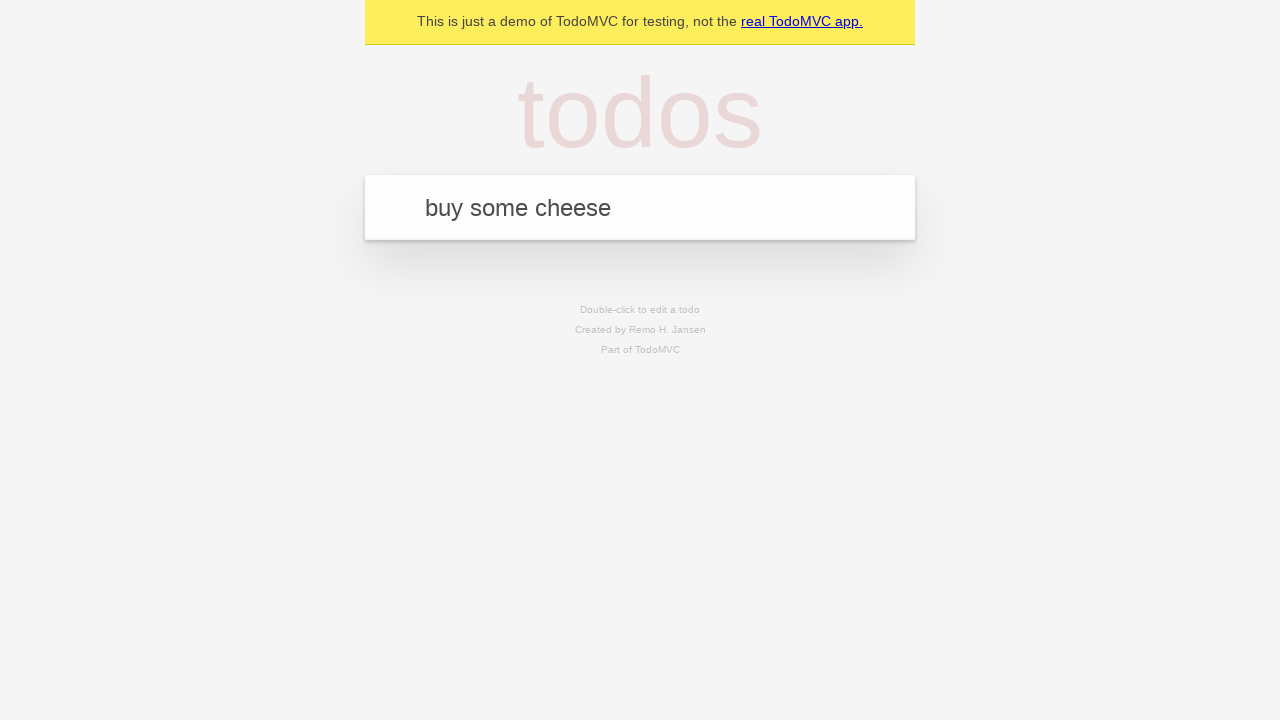

Pressed Enter to create first todo on internal:attr=[placeholder="What needs to be done?"i]
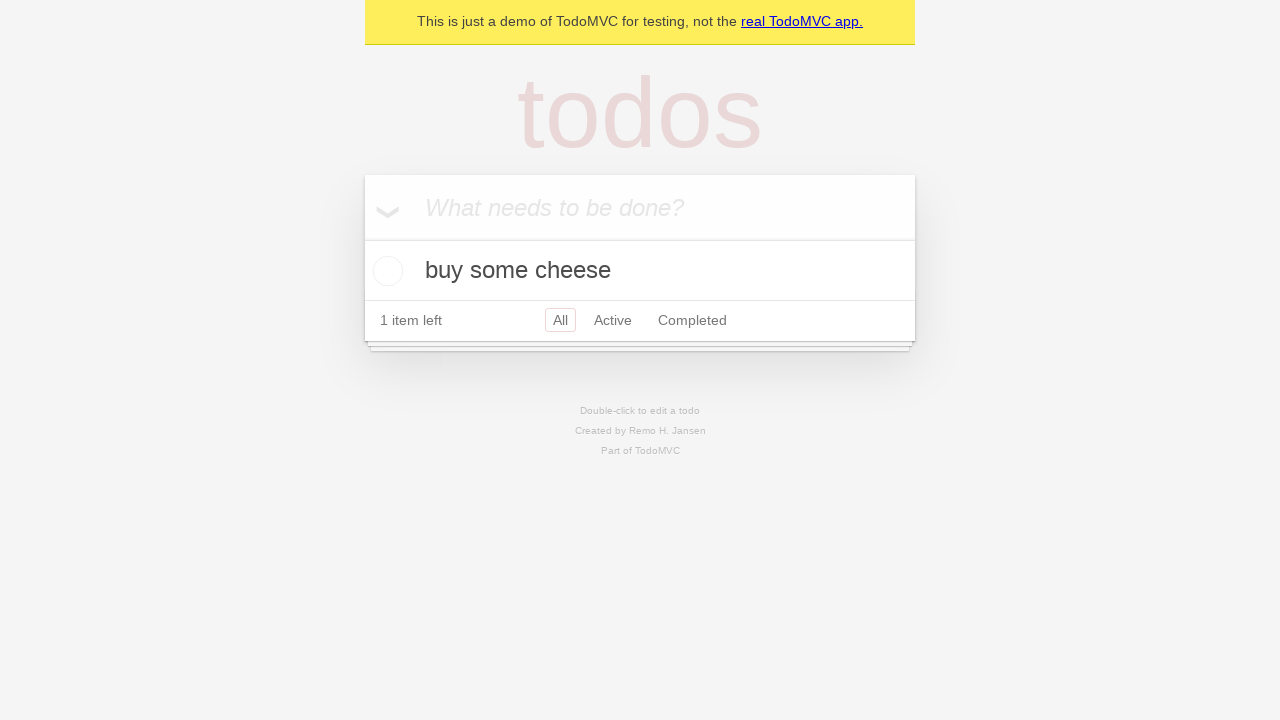

Filled todo input with 'feed the cat' on internal:attr=[placeholder="What needs to be done?"i]
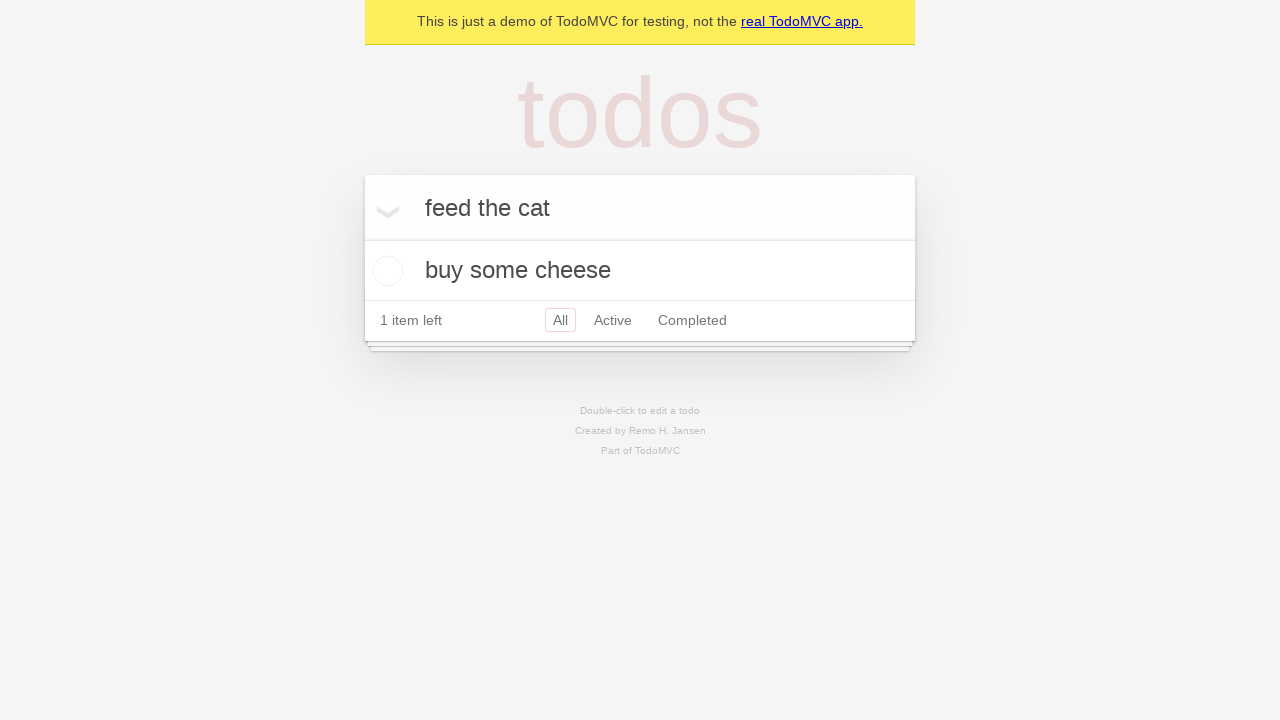

Pressed Enter to create second todo on internal:attr=[placeholder="What needs to be done?"i]
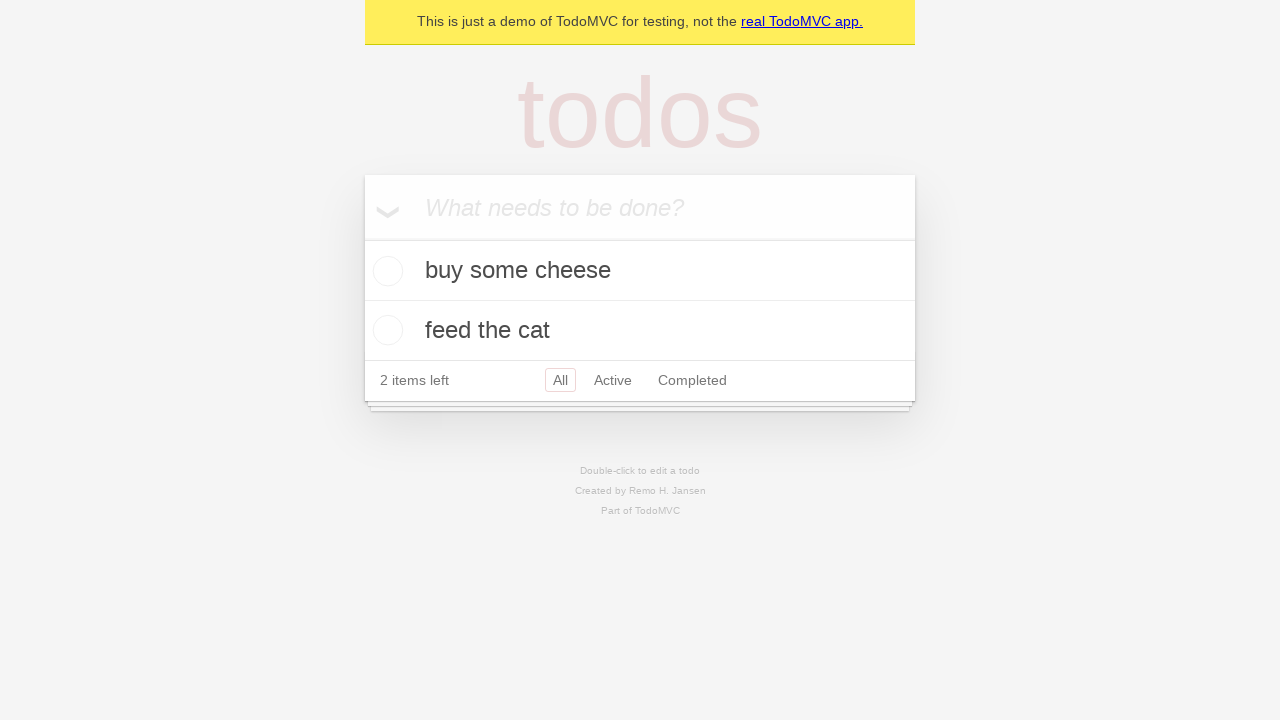

Filled todo input with 'book a doctors appointment' on internal:attr=[placeholder="What needs to be done?"i]
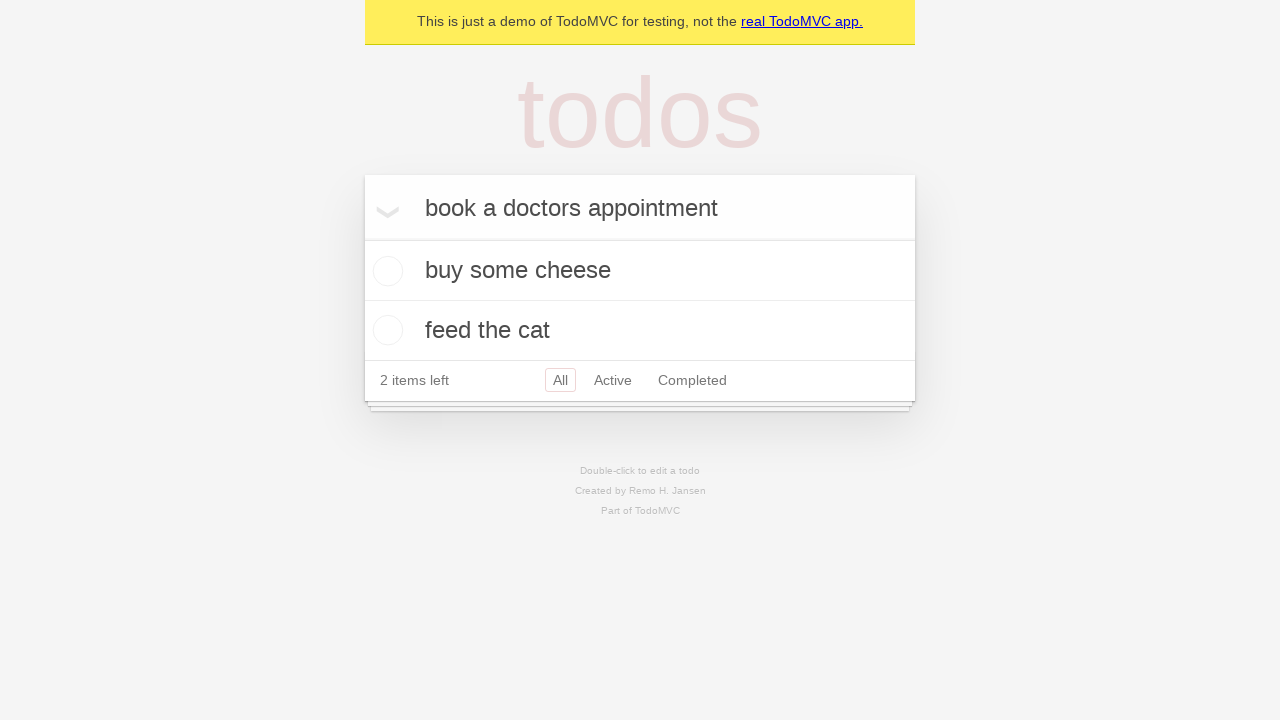

Pressed Enter to create third todo on internal:attr=[placeholder="What needs to be done?"i]
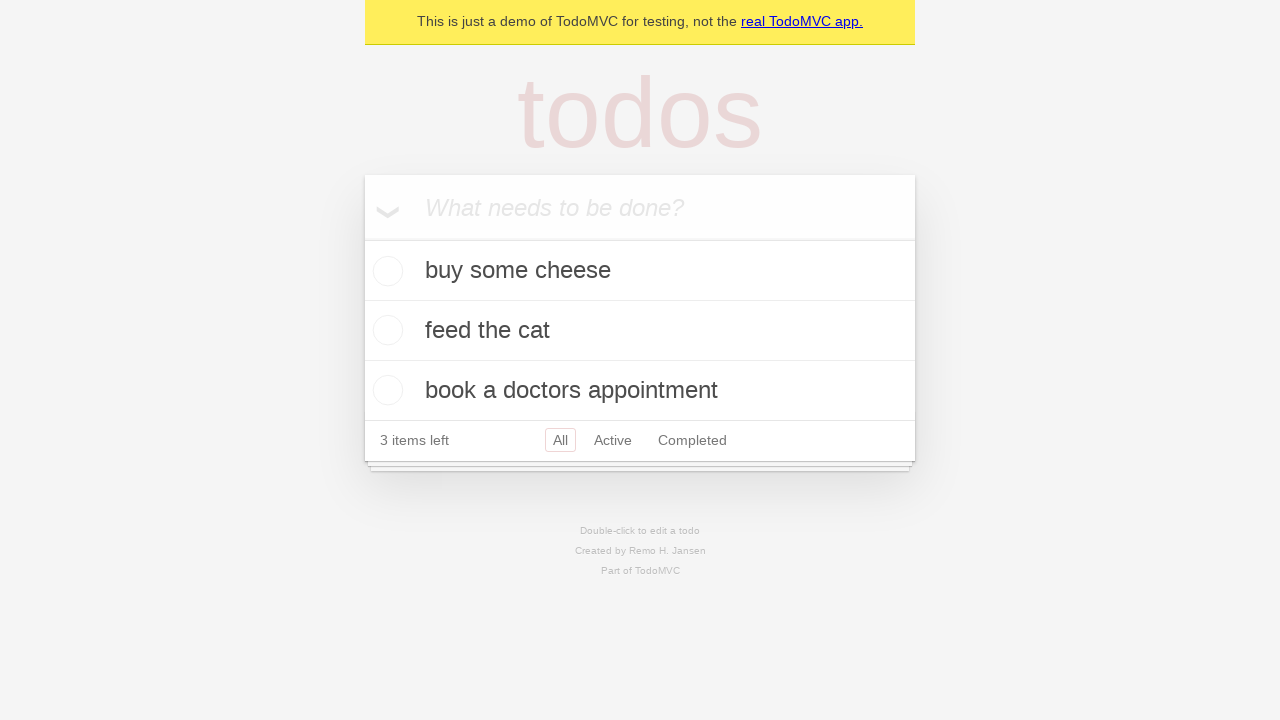

Double-clicked second todo item to enter edit mode at (640, 331) on internal:testid=[data-testid="todo-item"s] >> nth=1
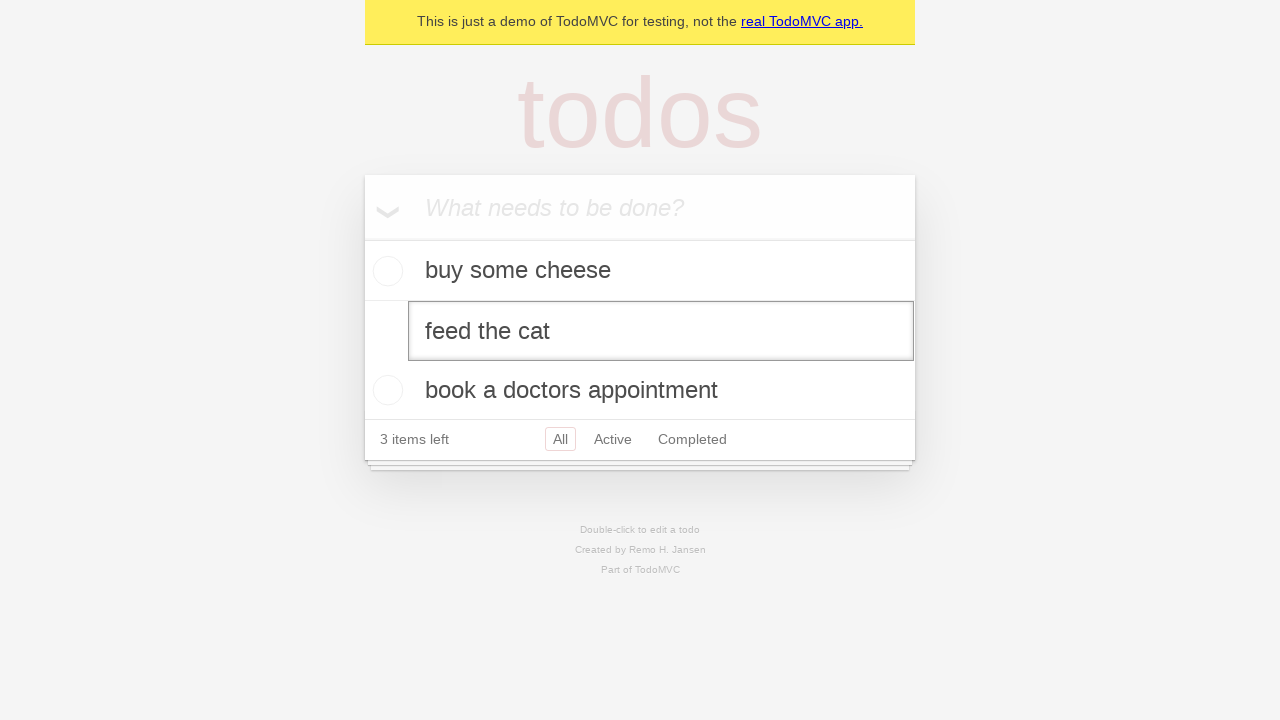

Cleared the edit textbox by filling with empty string on internal:testid=[data-testid="todo-item"s] >> nth=1 >> internal:role=textbox[nam
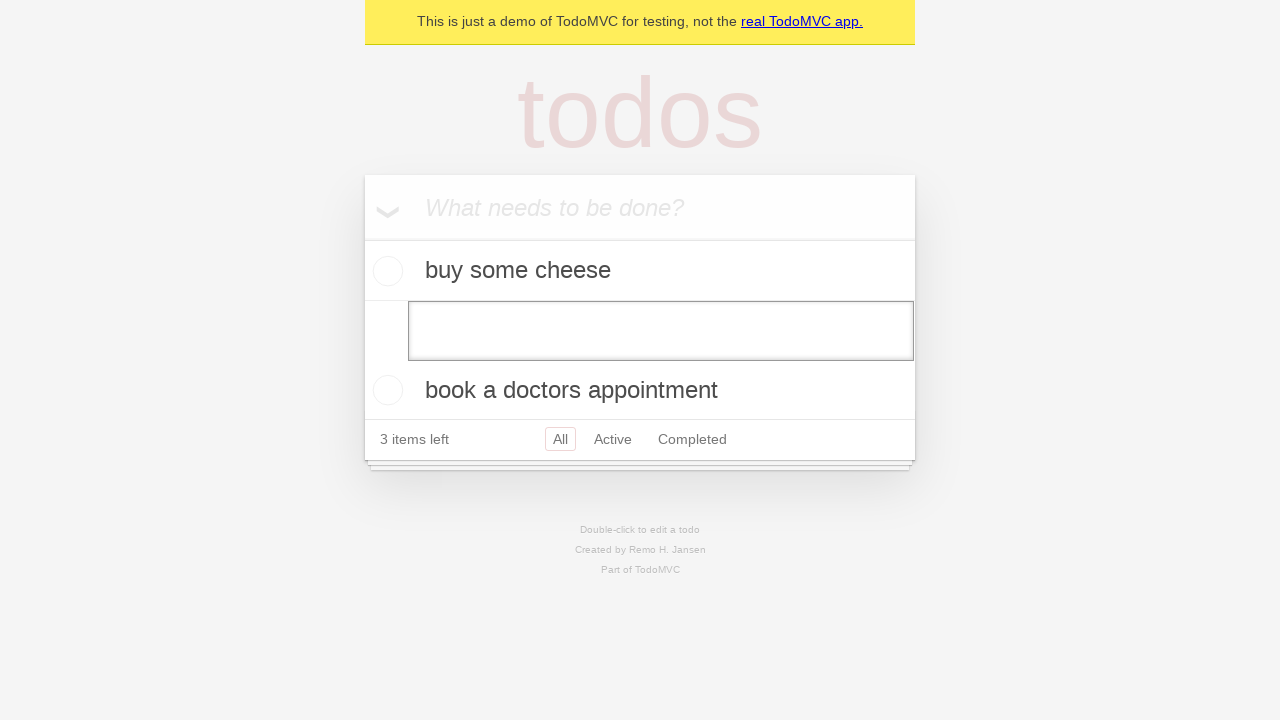

Pressed Enter to confirm edit with empty text, removing the todo item on internal:testid=[data-testid="todo-item"s] >> nth=1 >> internal:role=textbox[nam
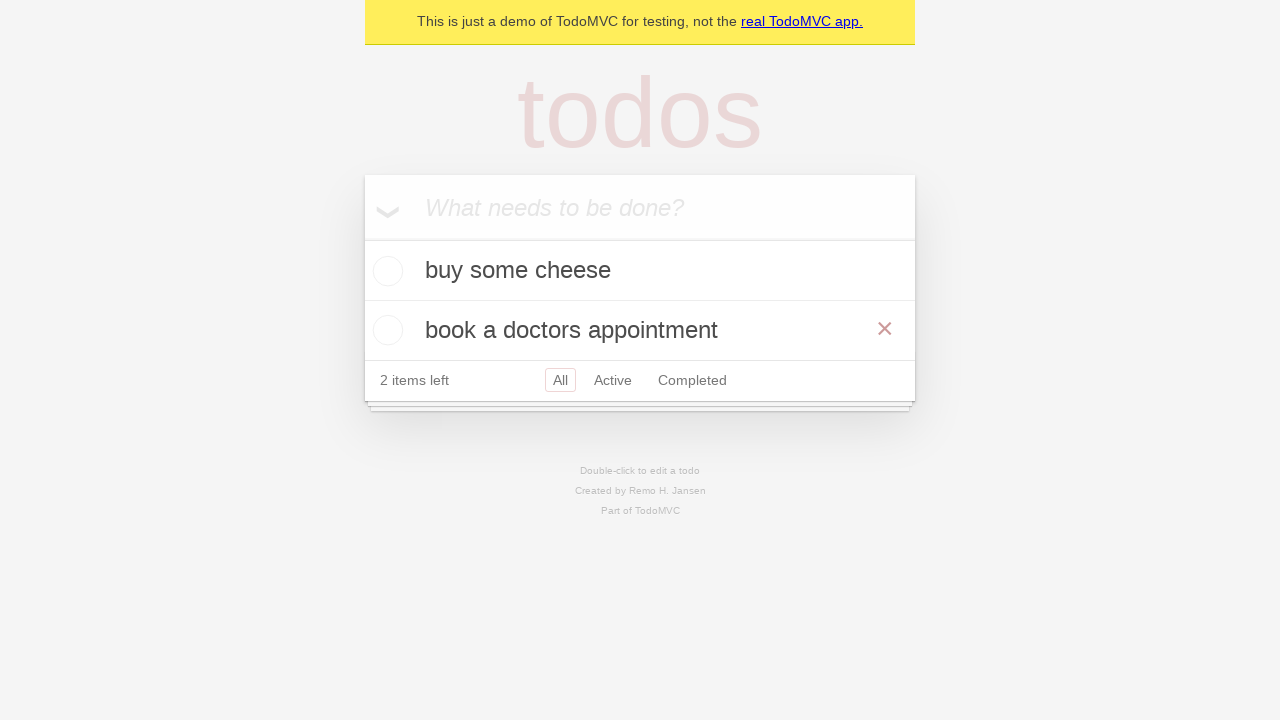

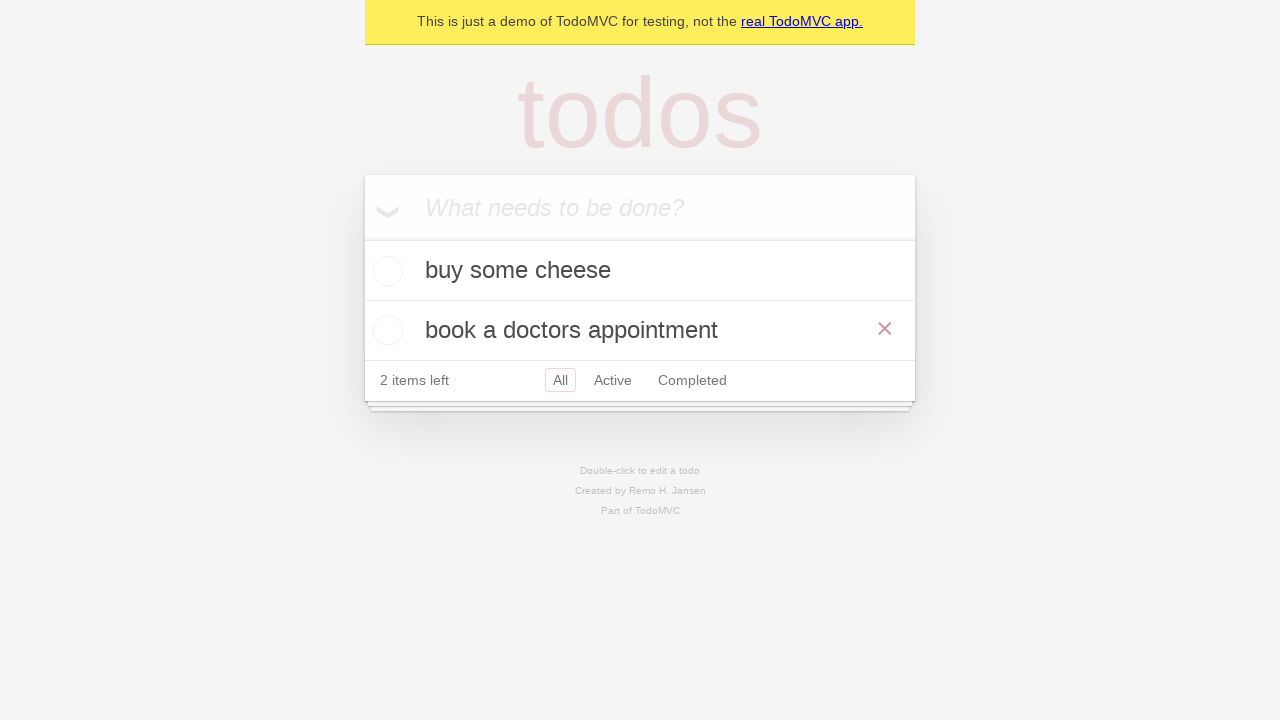